Tests form interaction by retrieving a custom attribute value from an element, calculating a mathematical result, filling an input field with the answer, selecting a checkbox and radio button, then submitting the form.

Starting URL: http://suninjuly.github.io/get_attribute.html

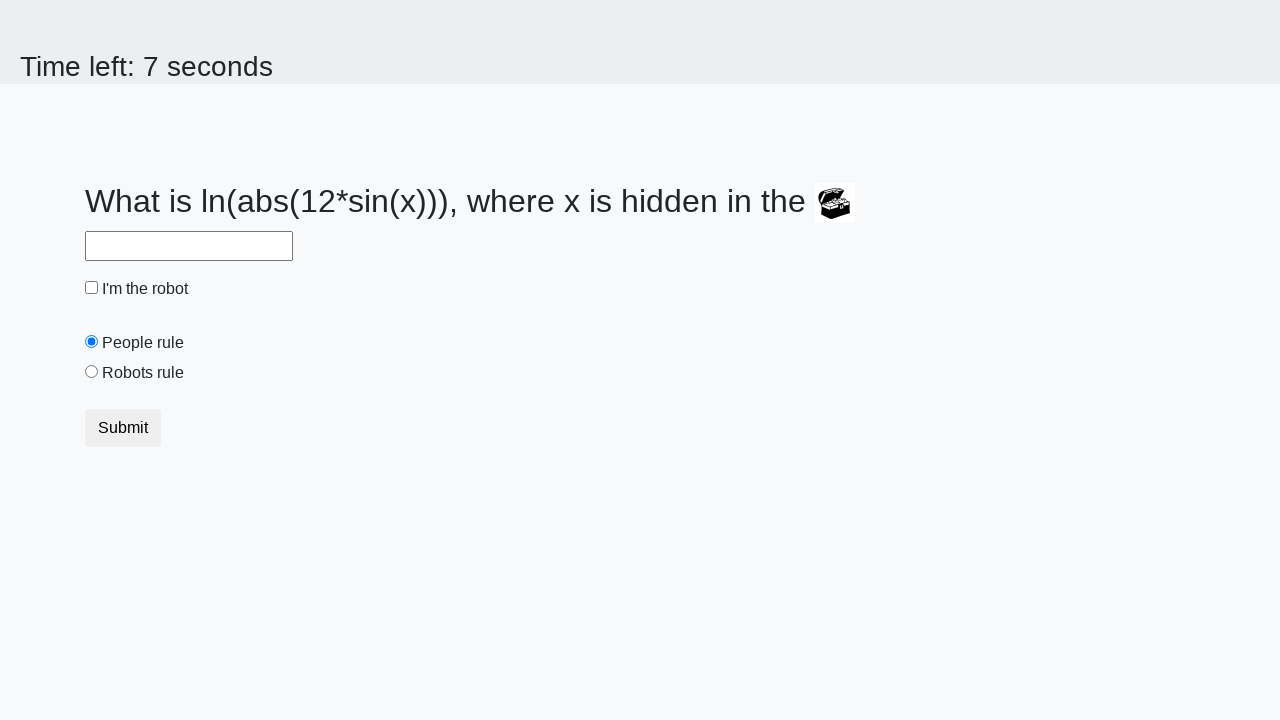

Located treasure element
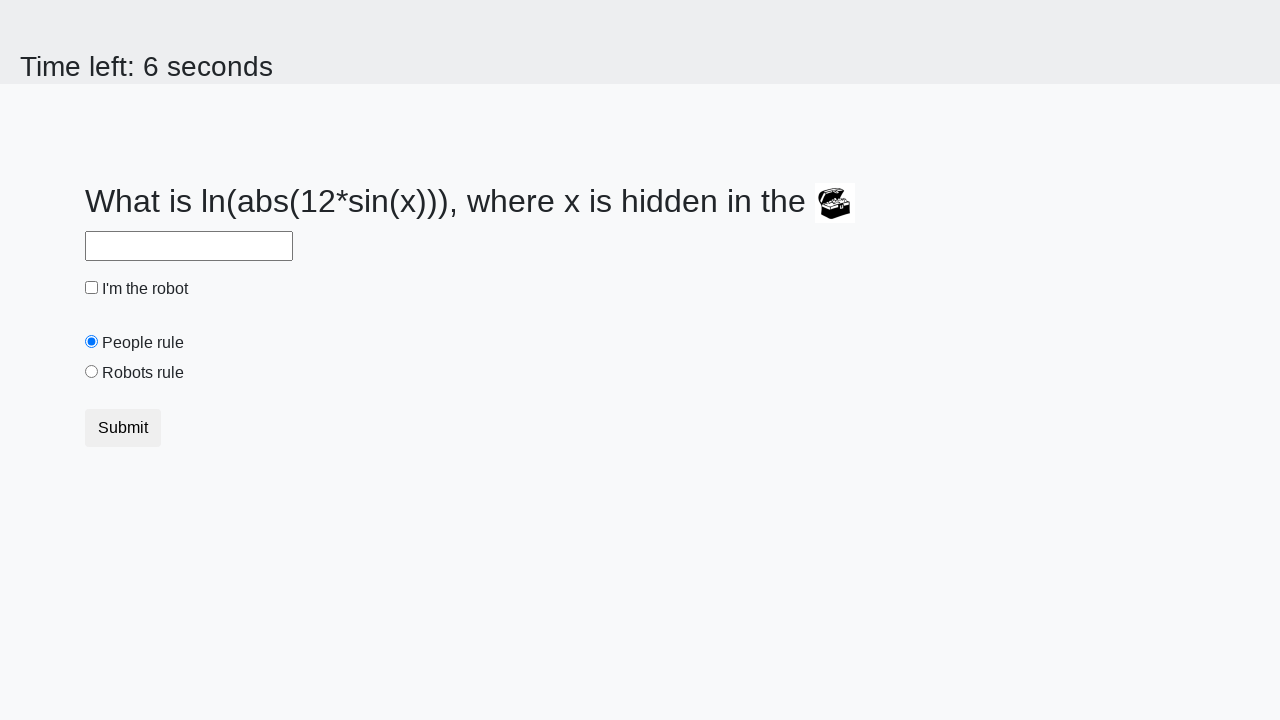

Retrieved custom attribute 'valuex' with value: 549
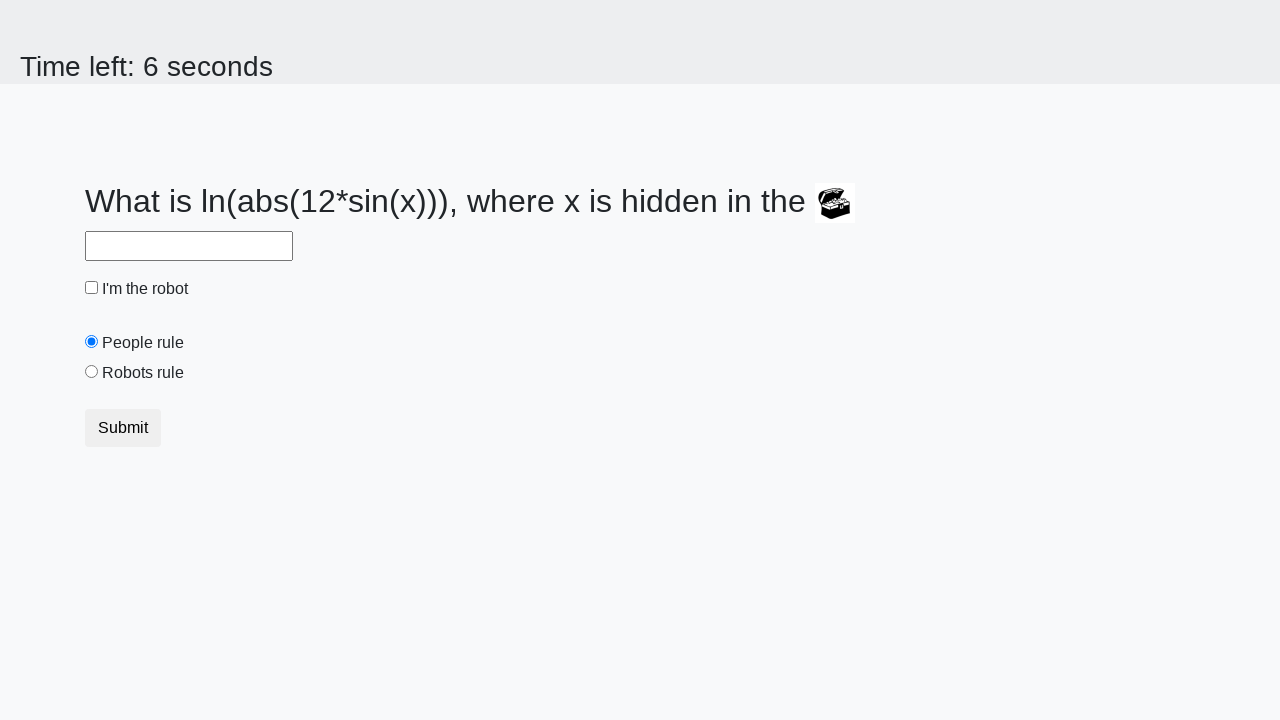

Calculated mathematical result: 2.131604400944188
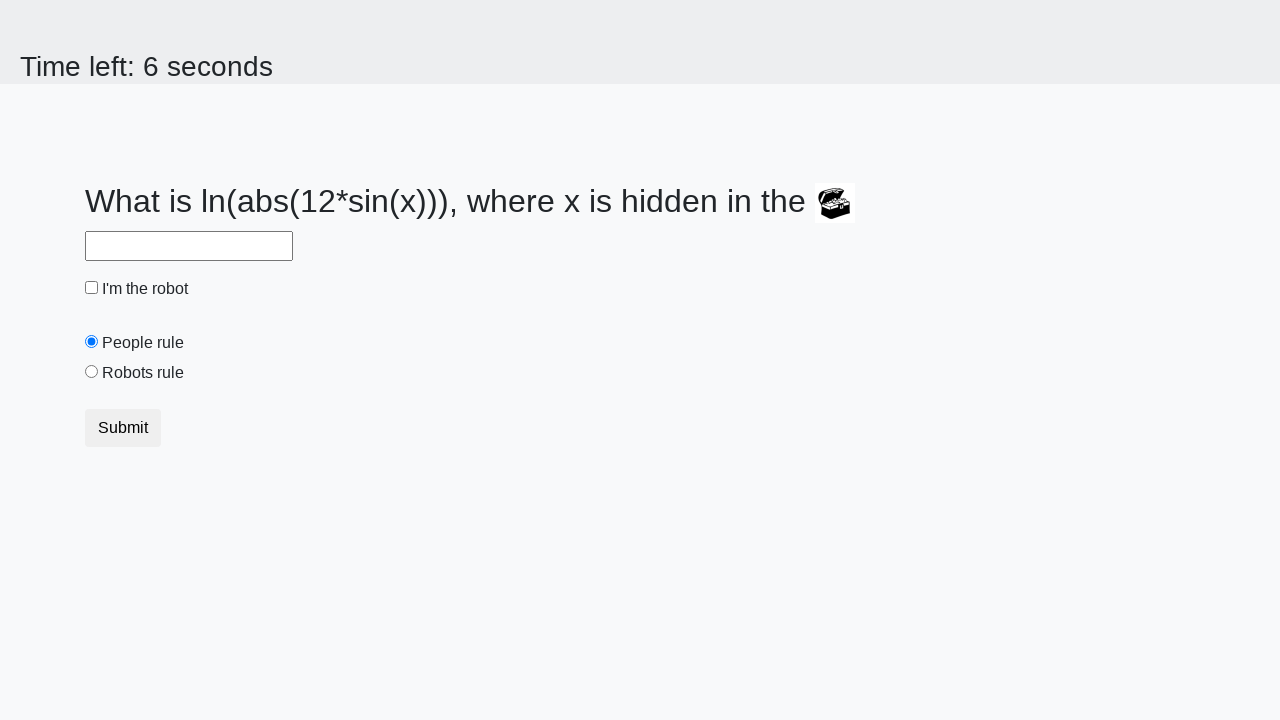

Filled answer field with calculated value: 2.131604400944188 on #answer
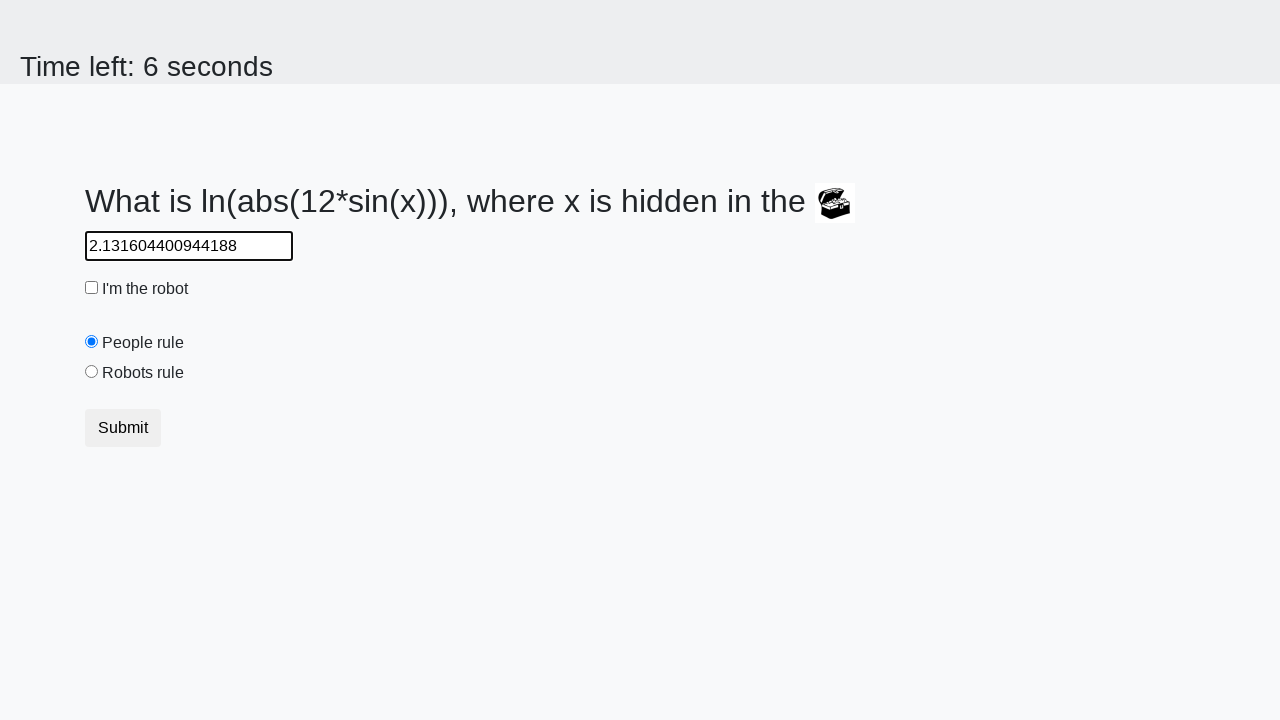

Selected robot checkbox at (92, 288) on #robotCheckbox
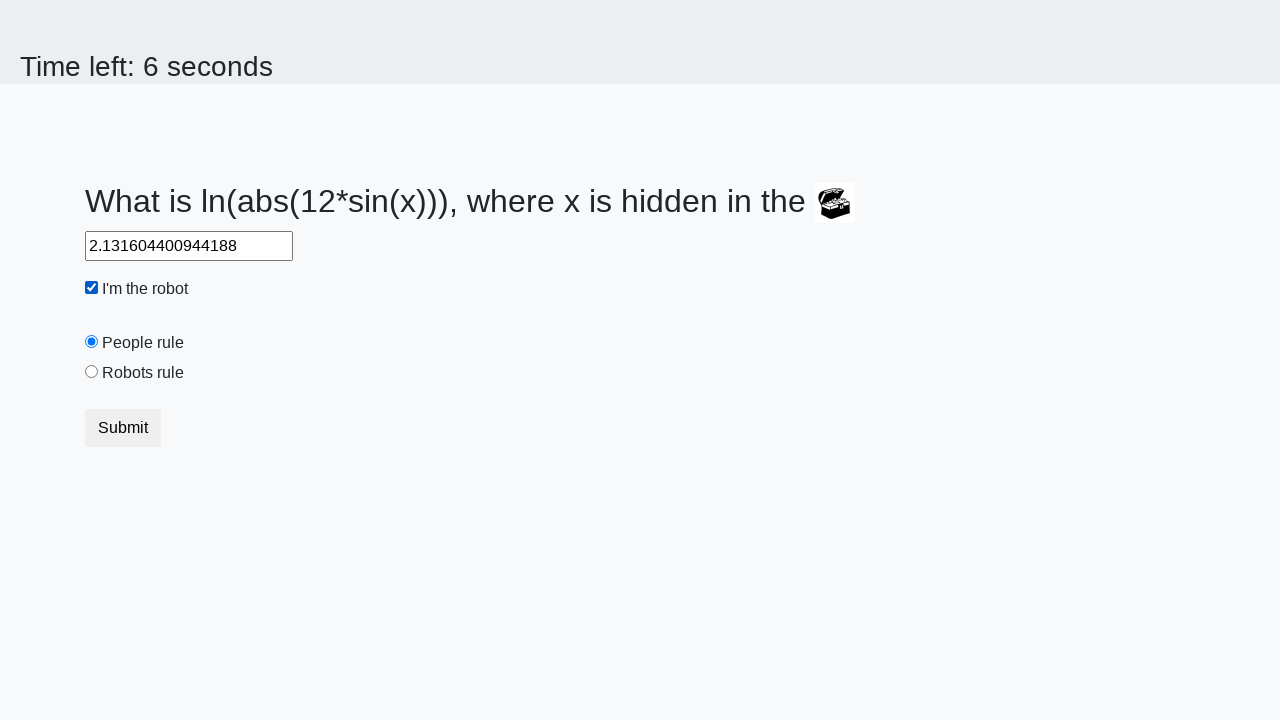

Selected 'robots rule' radio button at (92, 372) on #robotsRule
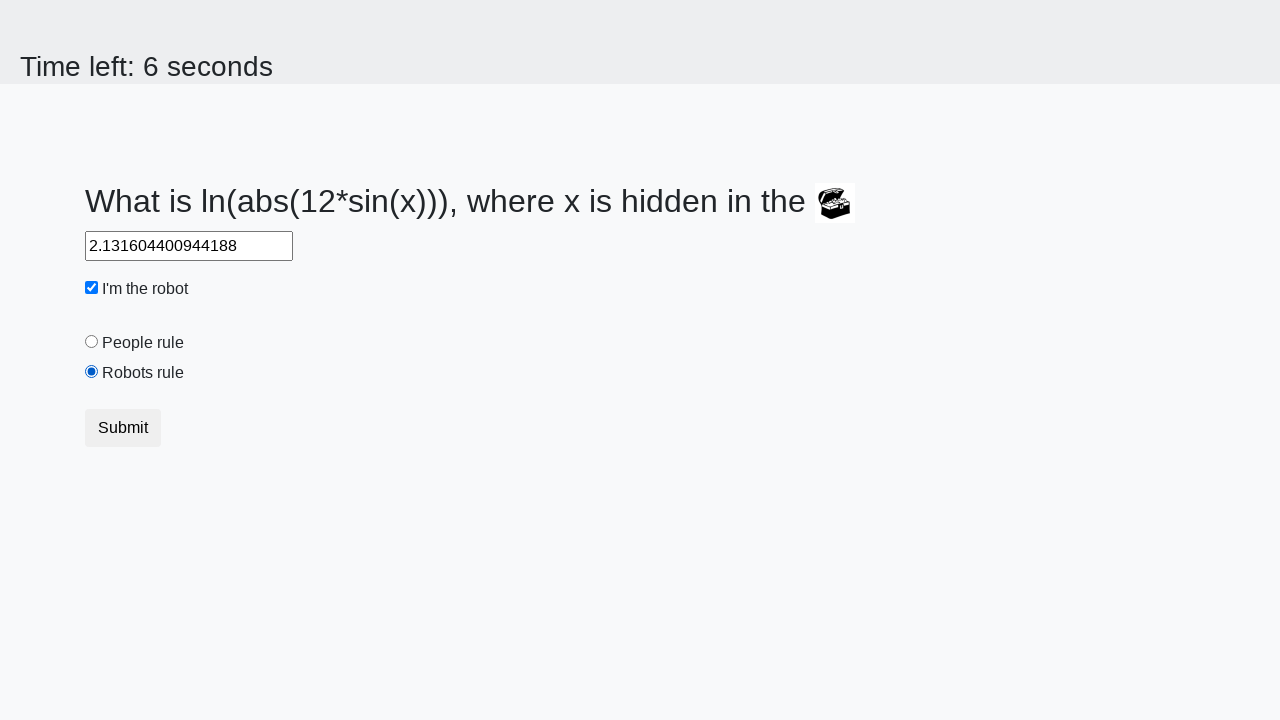

Submitted the form at (123, 428) on [type='submit']
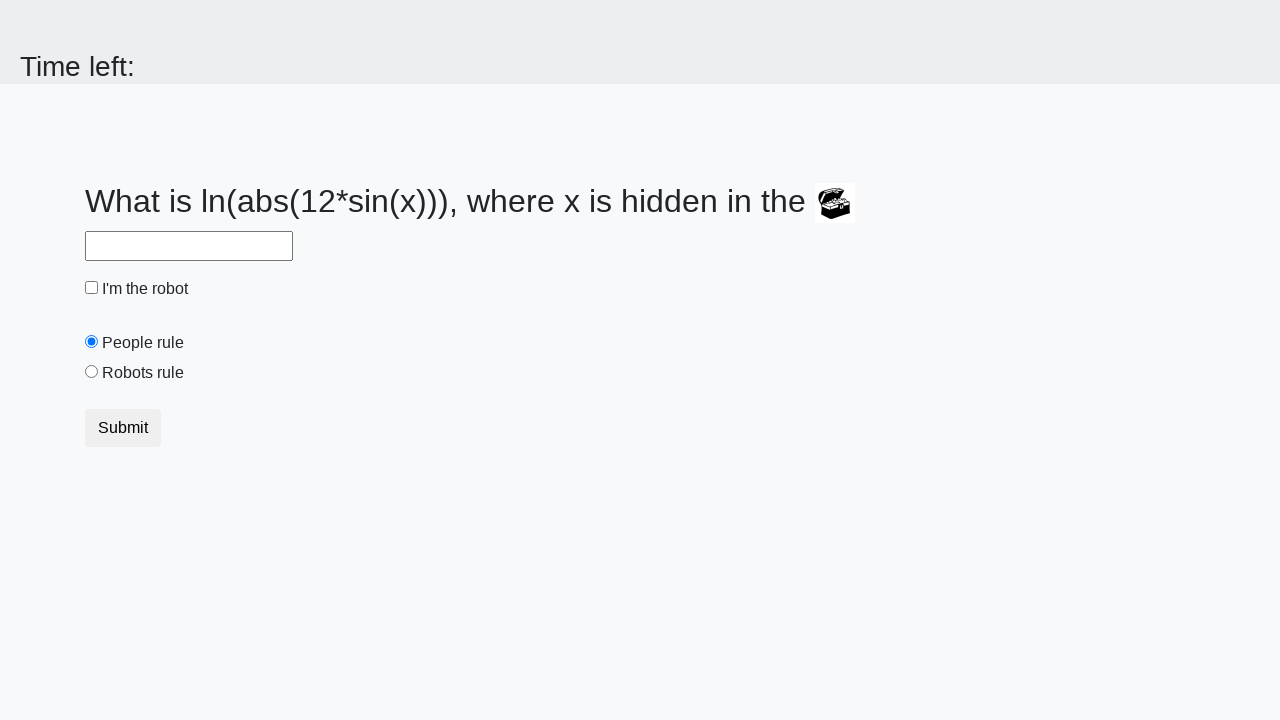

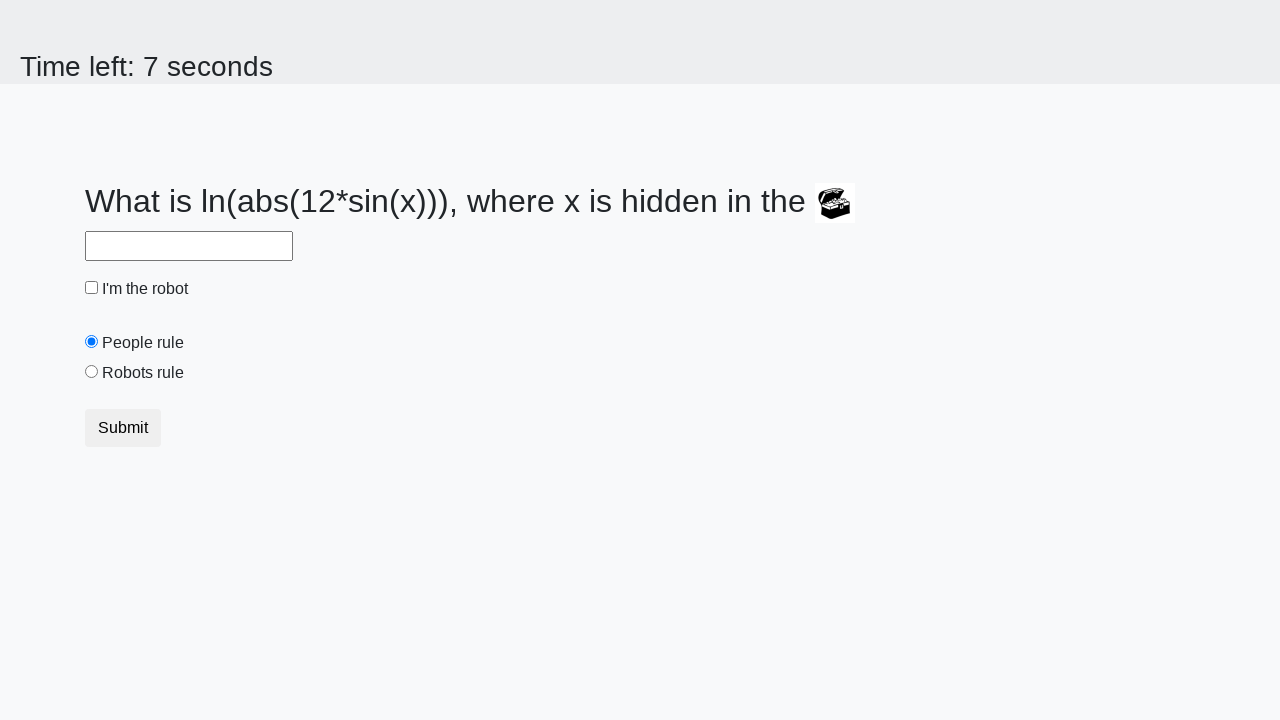